Searches for products containing 'ca', adds specific items to cart including one at index 2 and Cashews

Starting URL: https://rahulshettyacademy.com/seleniumPractise/#/

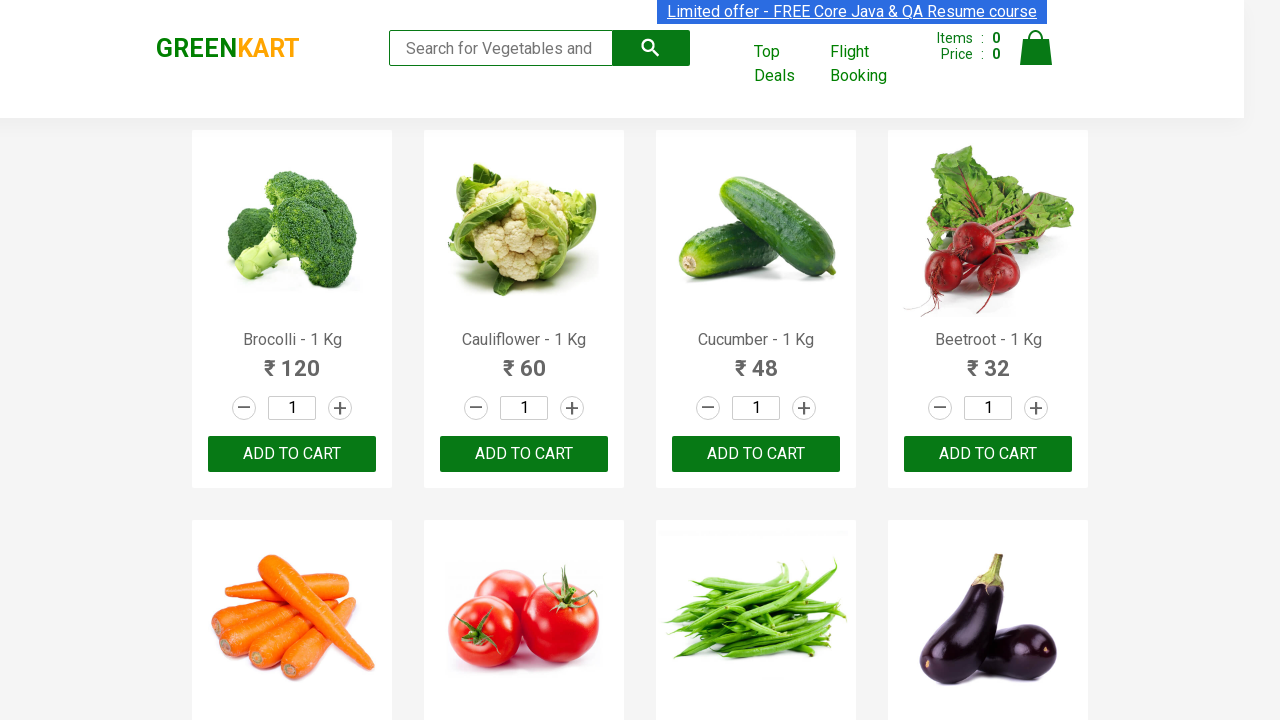

Filled search field with 'ca' to filter products on input[type='search']
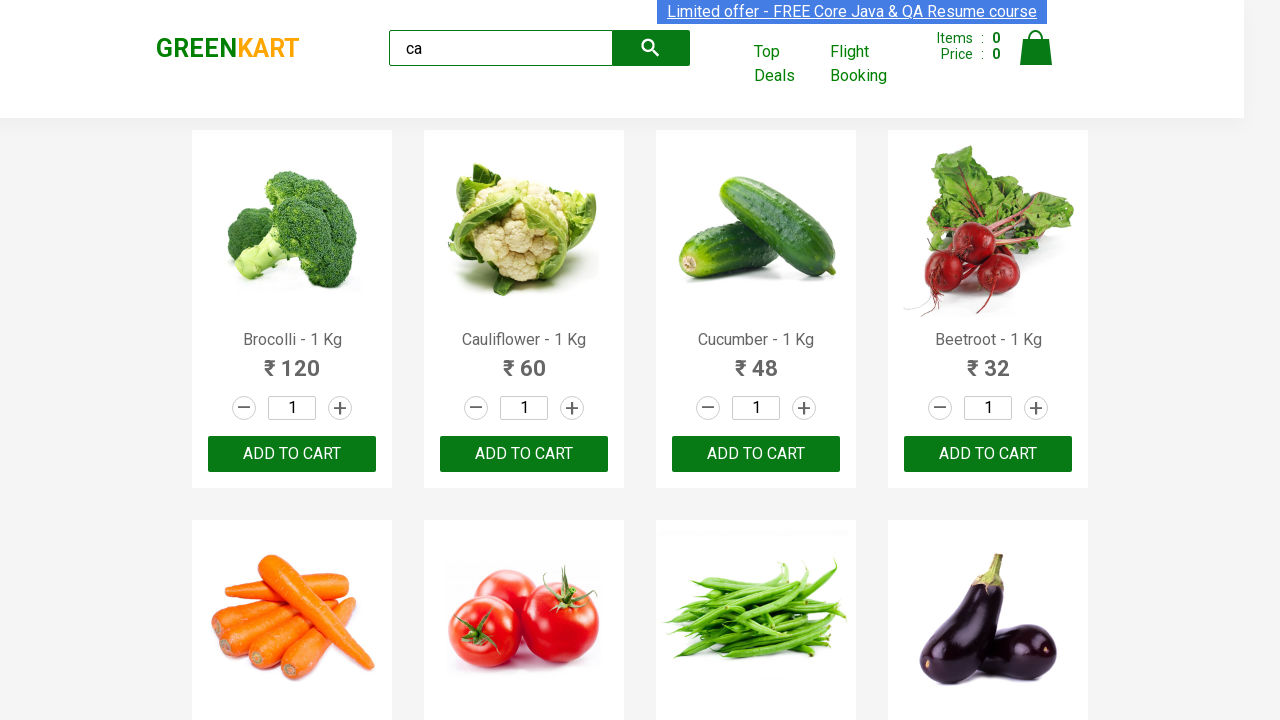

Waited for products to filter and load
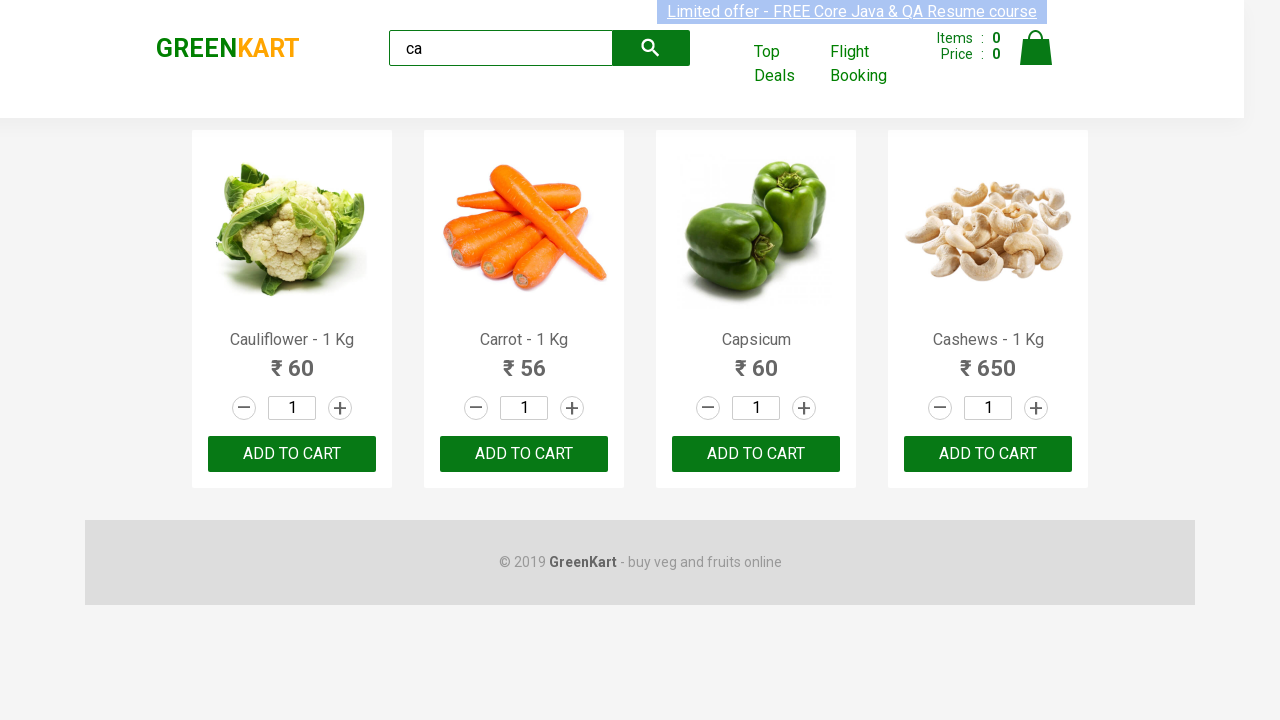

Clicked ADD TO CART button for the third product (index 2) at (756, 454) on .products .product >> nth=2 >> text=ADD TO CART
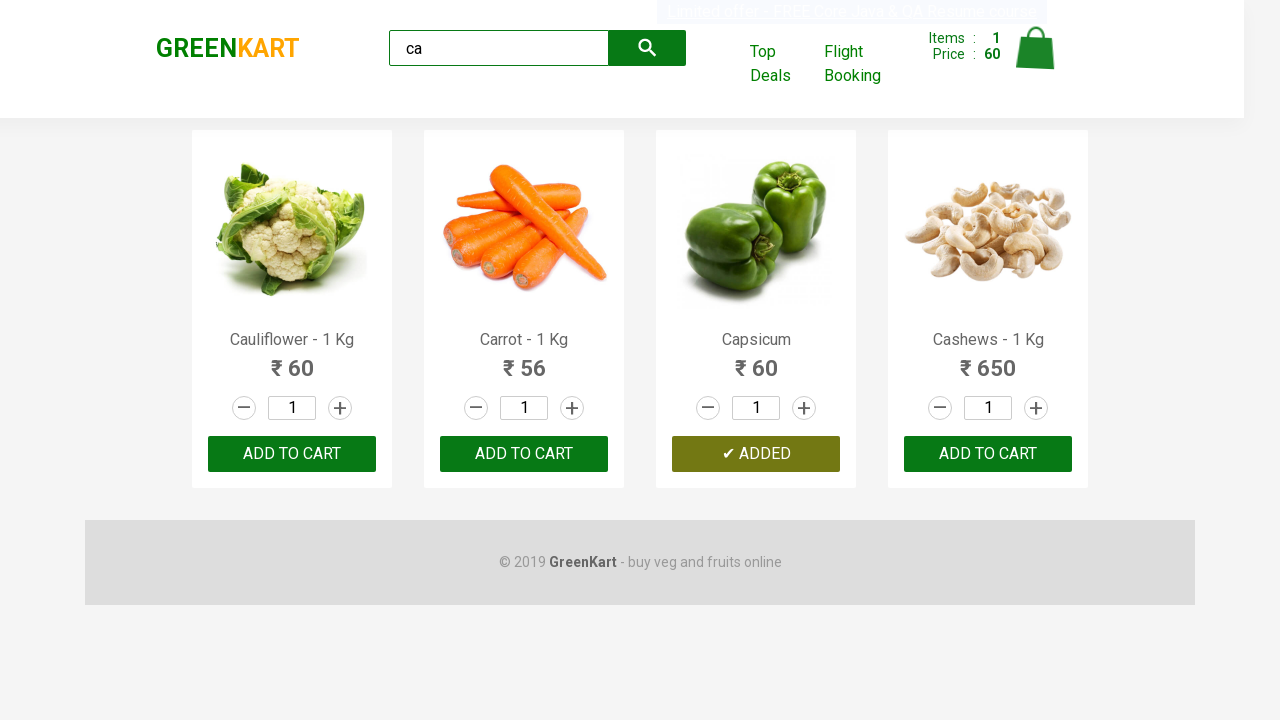

Retrieved all filtered products
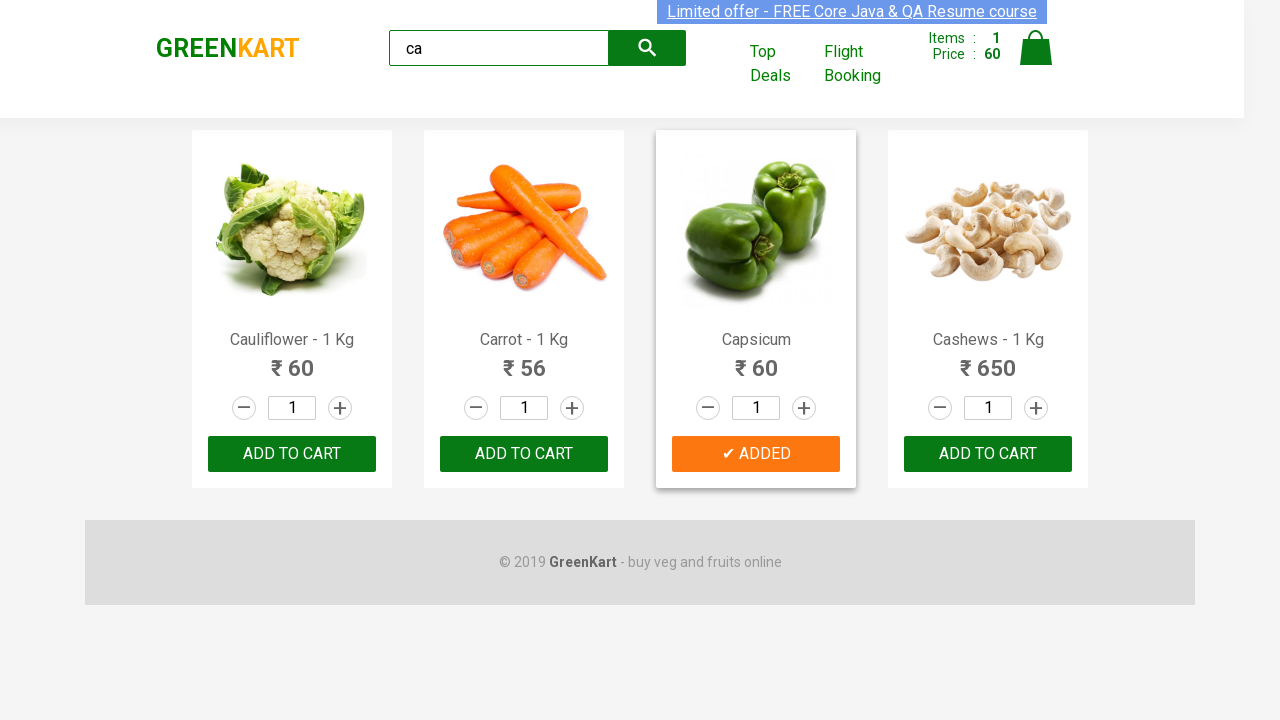

Retrieved product name: Cauliflower - 1 Kg
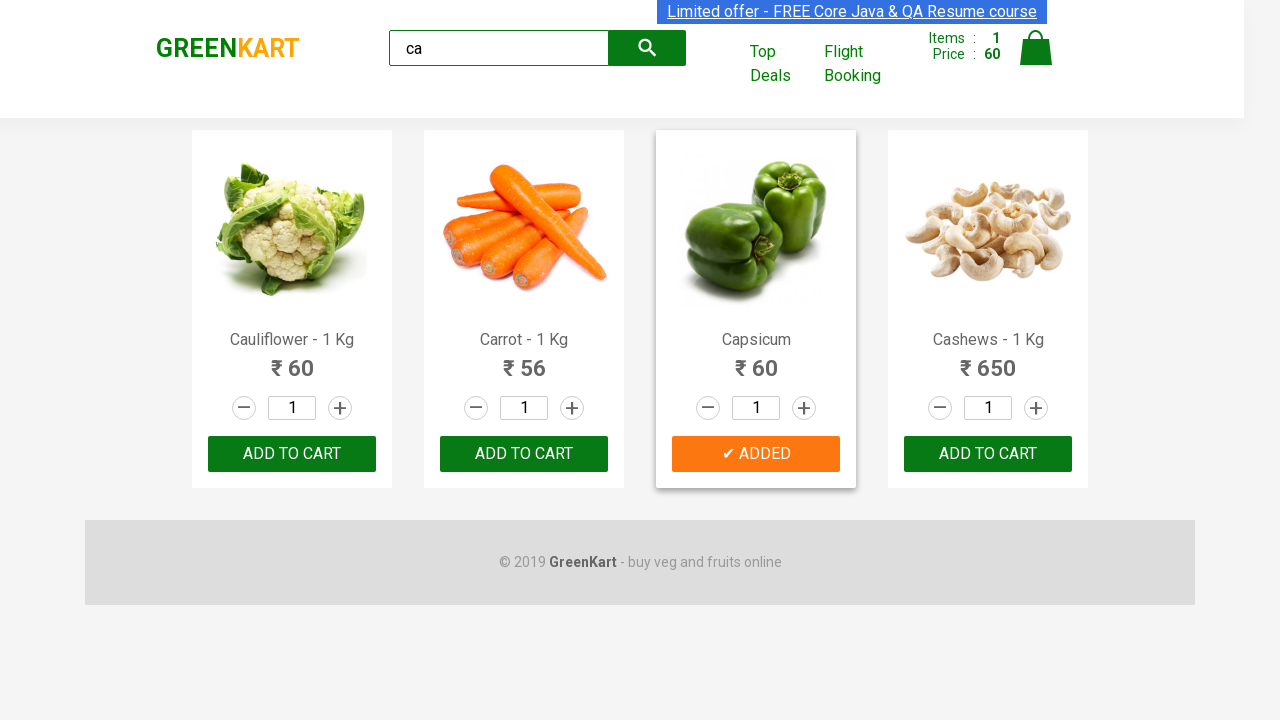

Retrieved product name: Carrot - 1 Kg
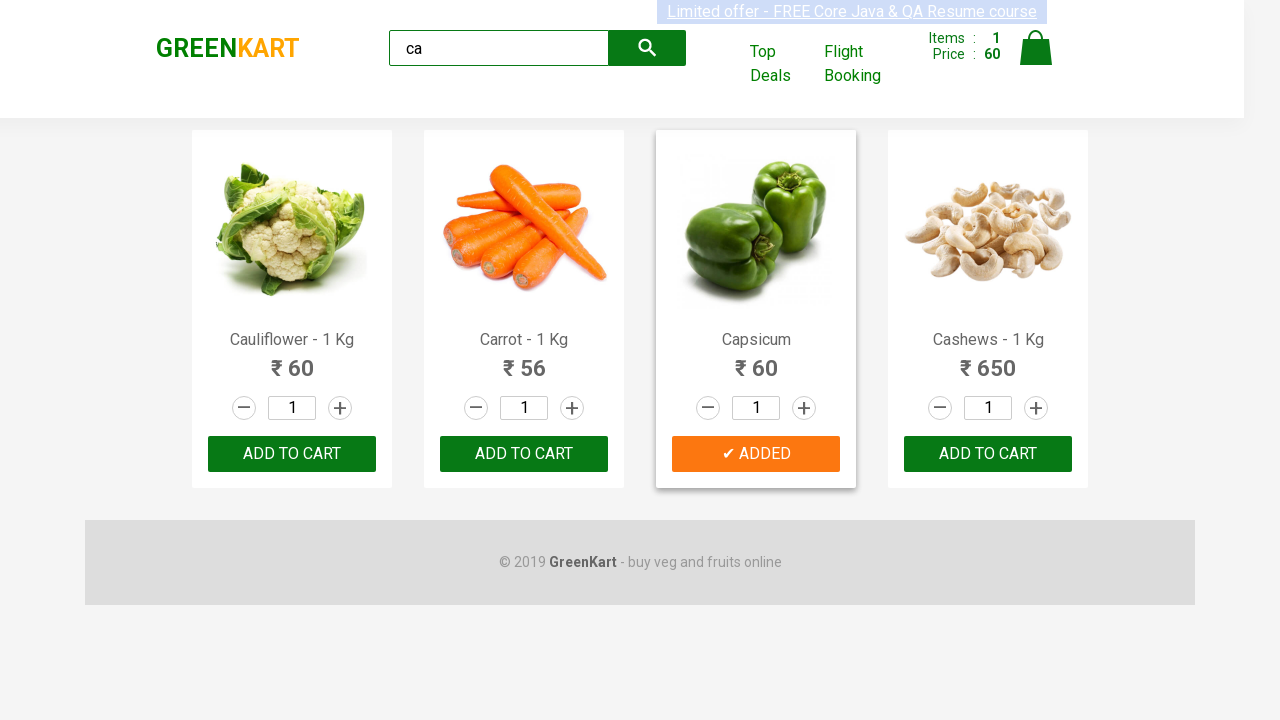

Retrieved product name: Capsicum
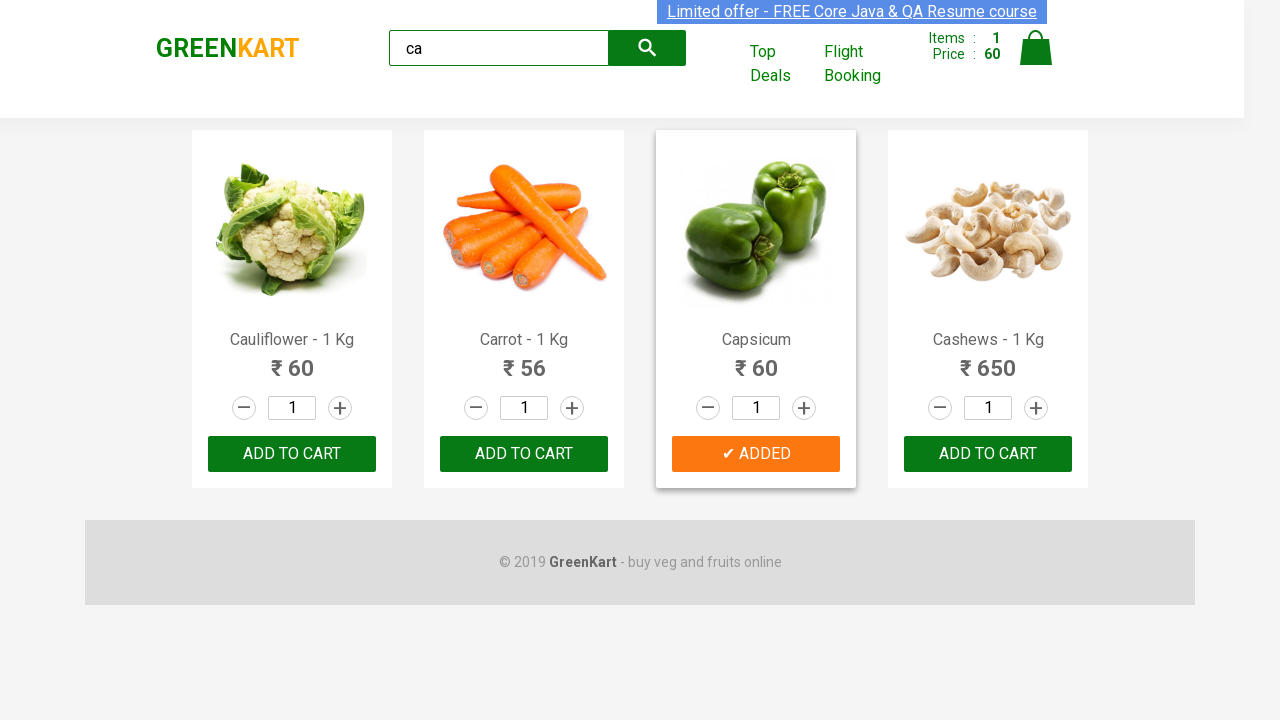

Retrieved product name: Cashews - 1 Kg
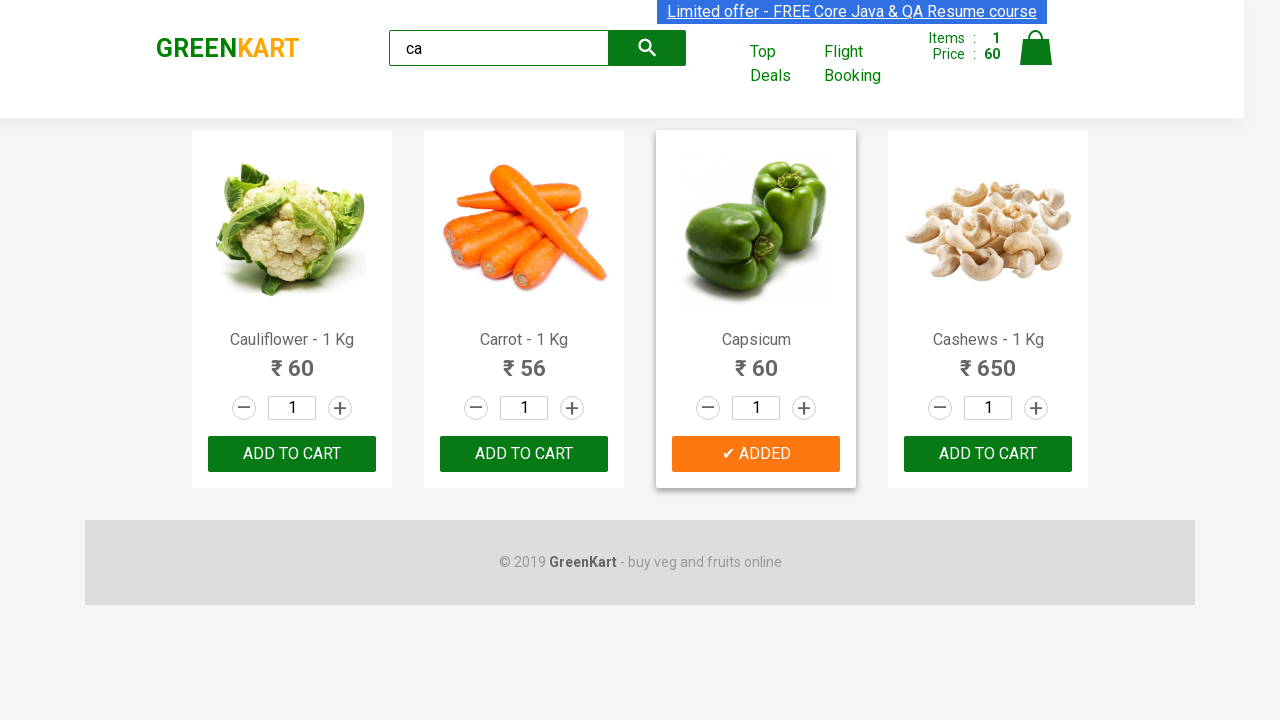

Clicked ADD TO CART button for Cashews product at (988, 454) on .products .product >> nth=3 >> button
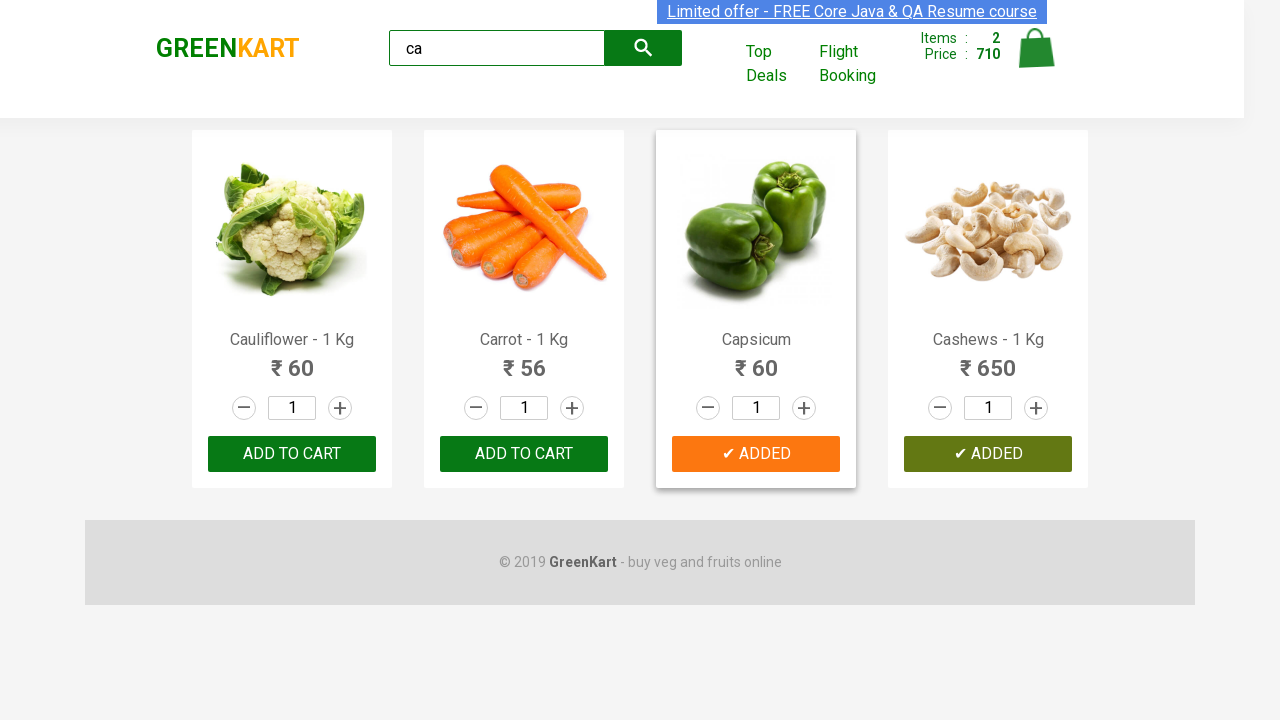

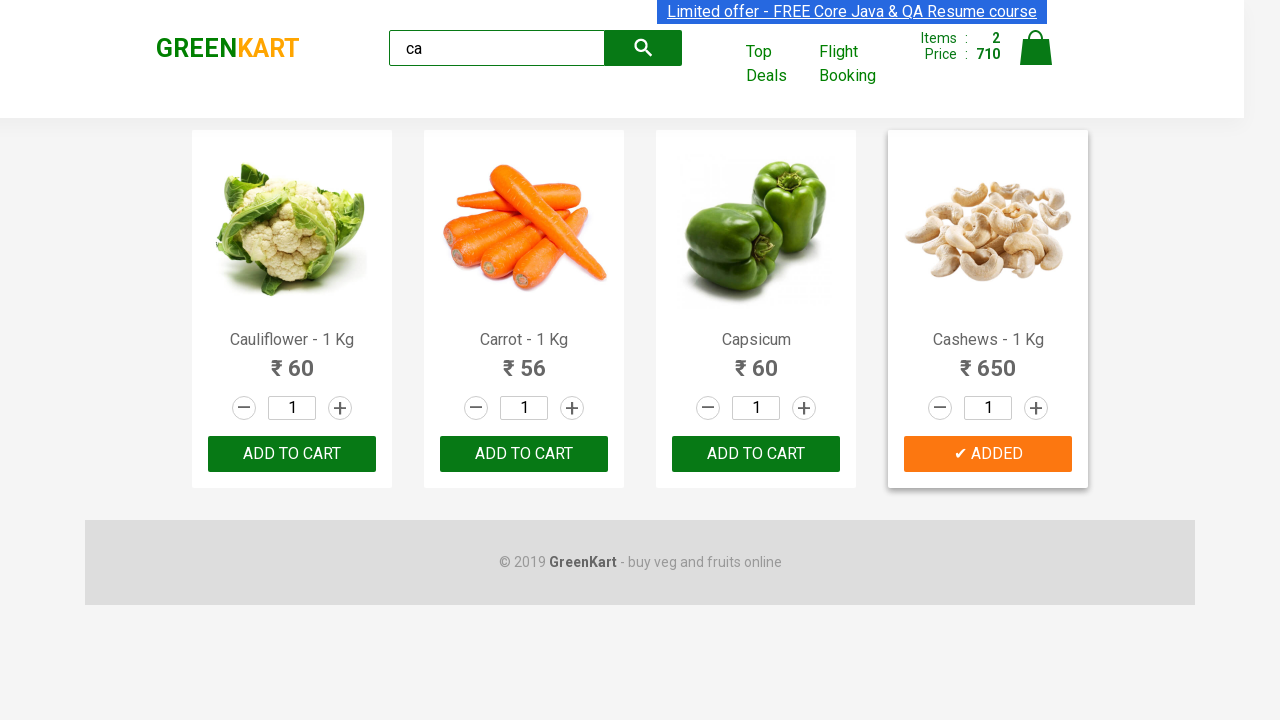